Tests a multi-step form flow by clicking a calculated link text, then filling out a form with personal information (first name, last name, city, country) and submitting it

Starting URL: http://suninjuly.github.io/find_link_text

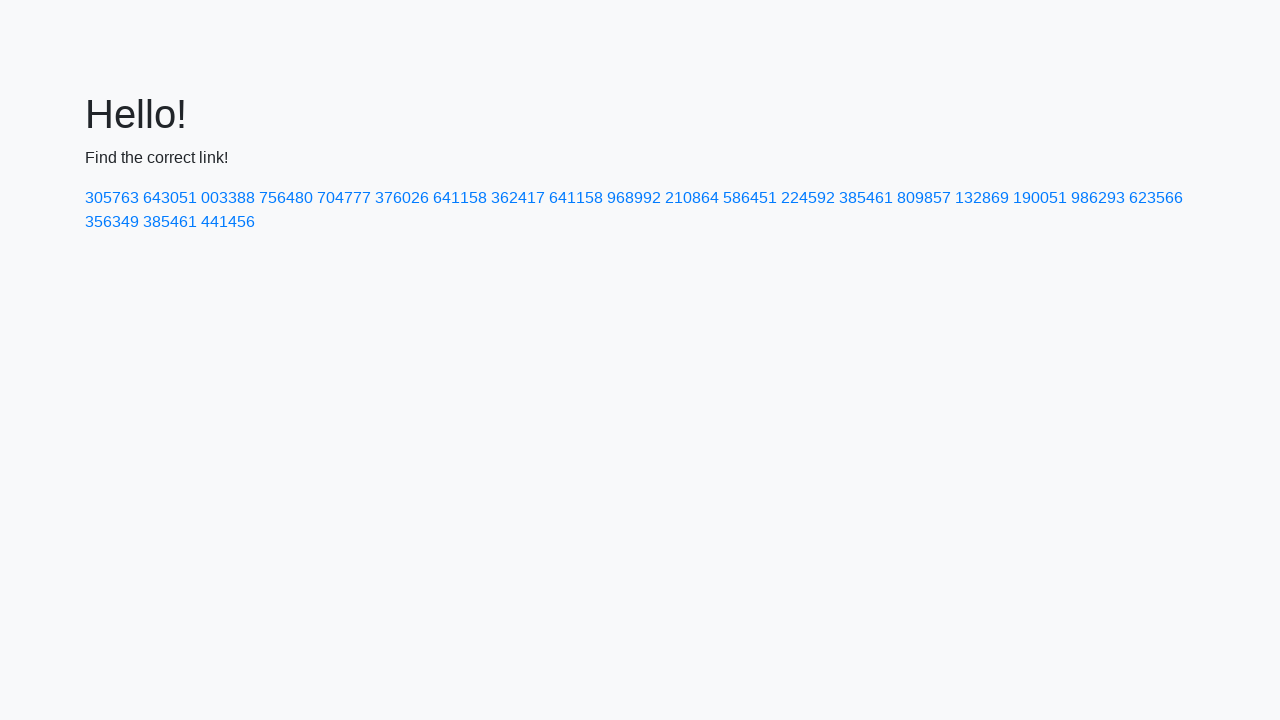

Clicked link with calculated text '224592' at (808, 198) on text=224592
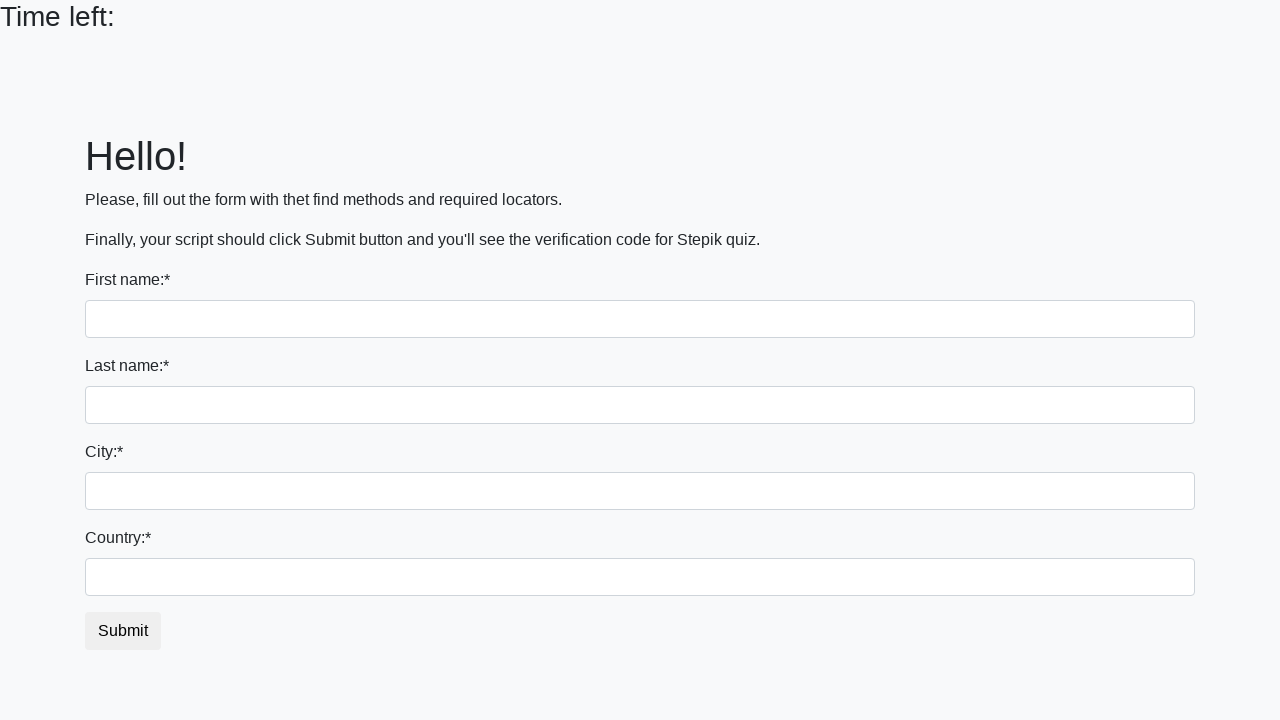

Filled first name field with 'Ivan' on input
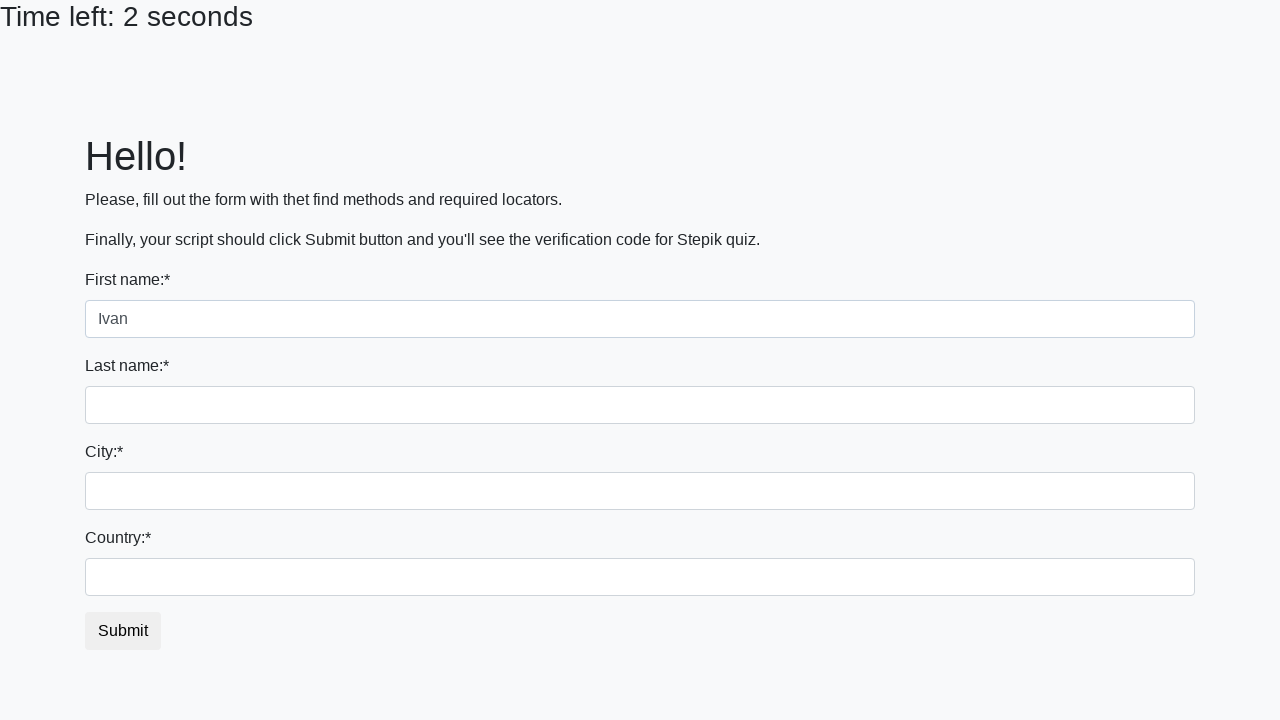

Filled last name field with 'Petrov' on input[name='last_name']
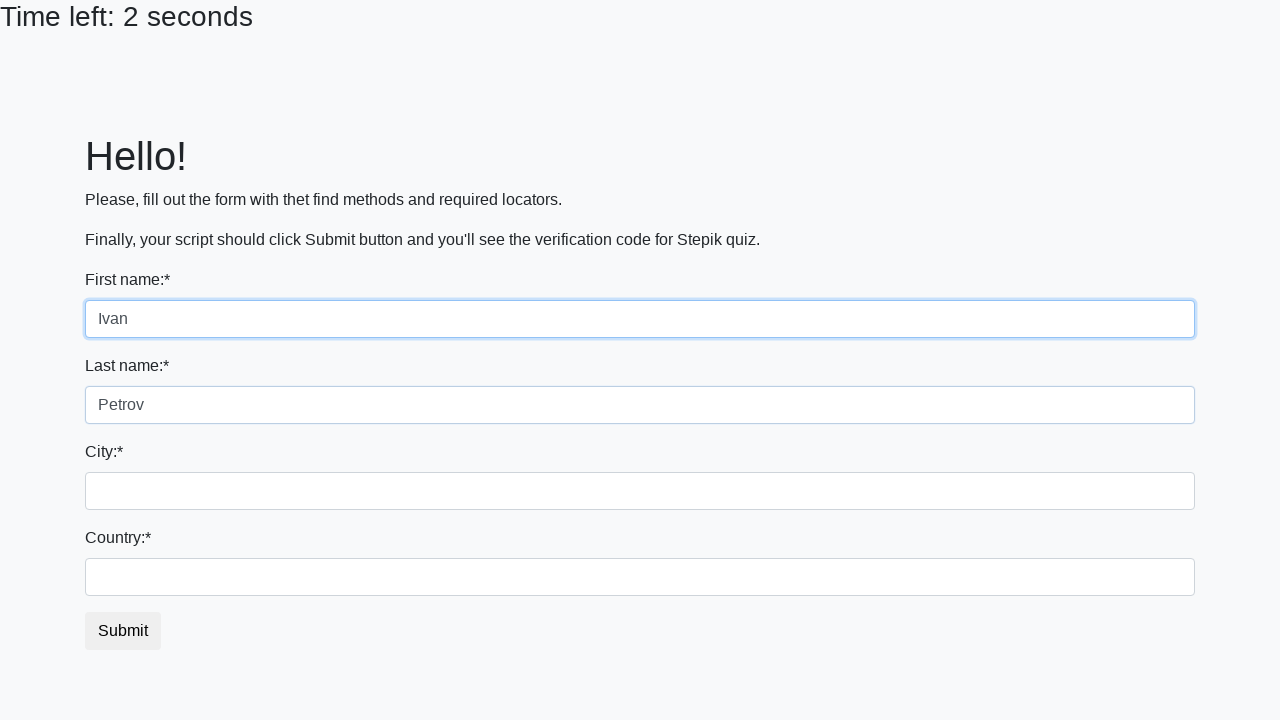

Filled city field with 'Smolensk' on .city
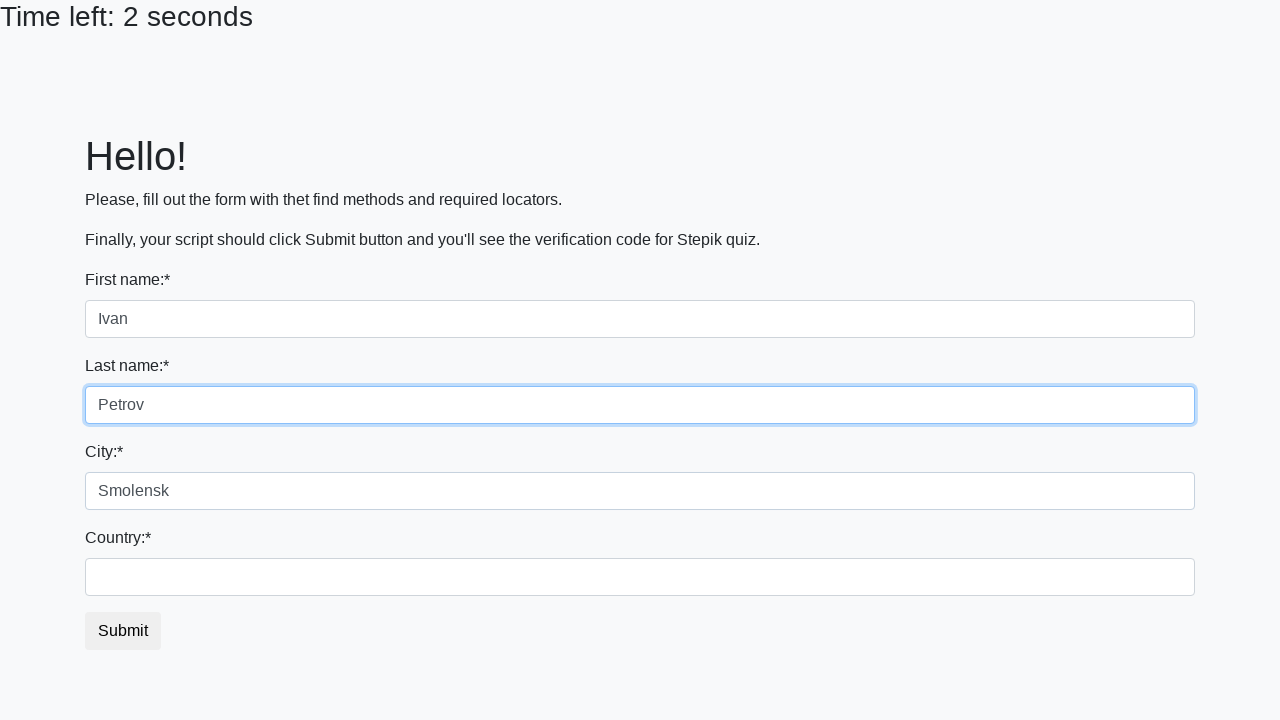

Filled country field with 'Russia' on #country
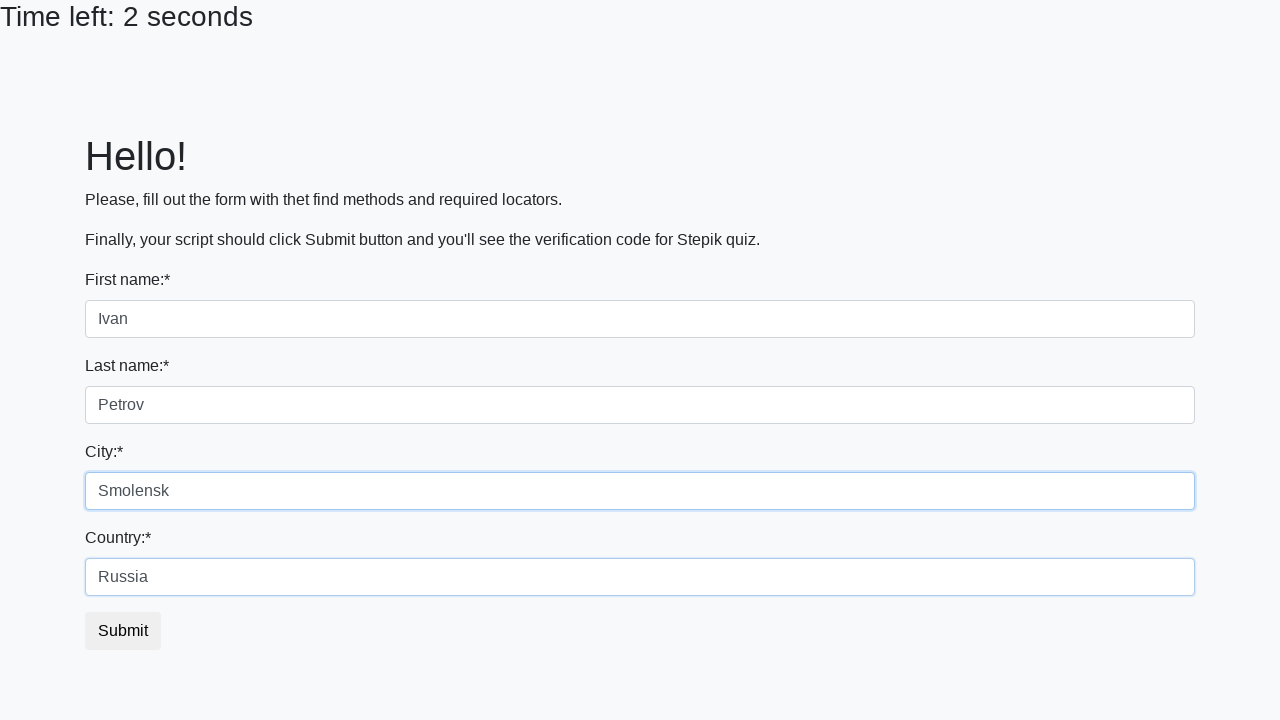

Clicked submit button to complete form submission at (123, 631) on button.btn
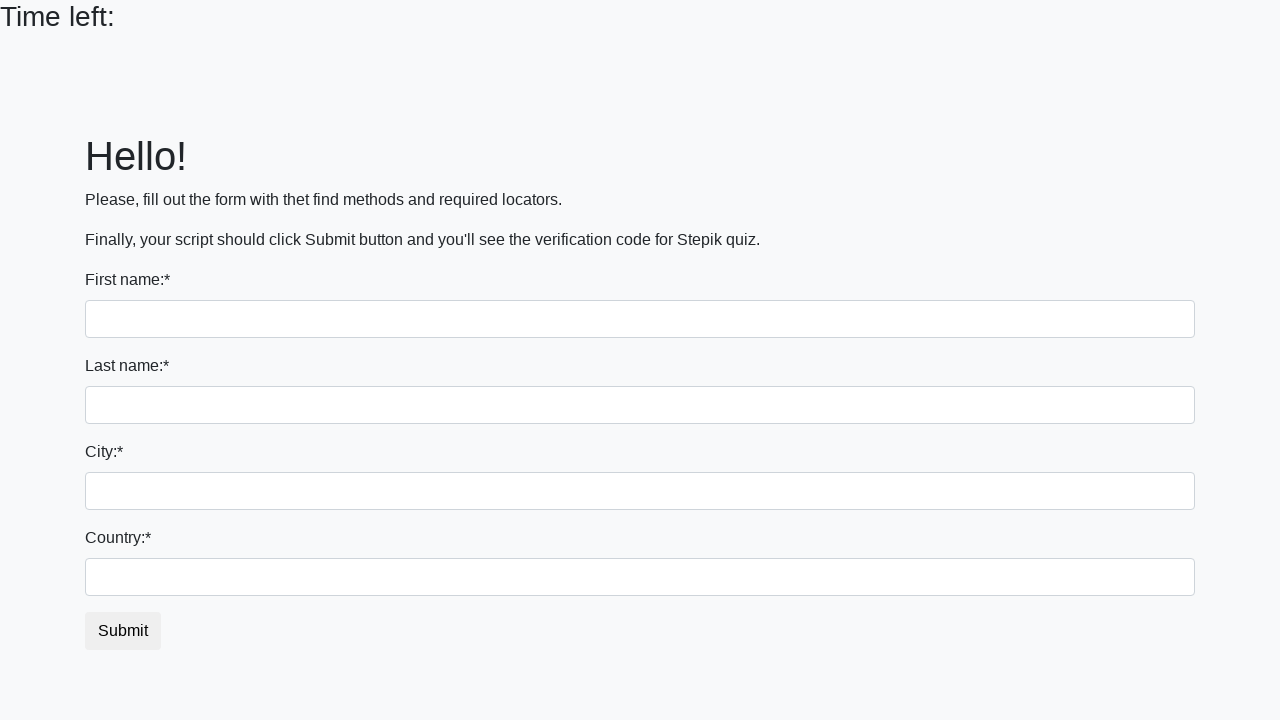

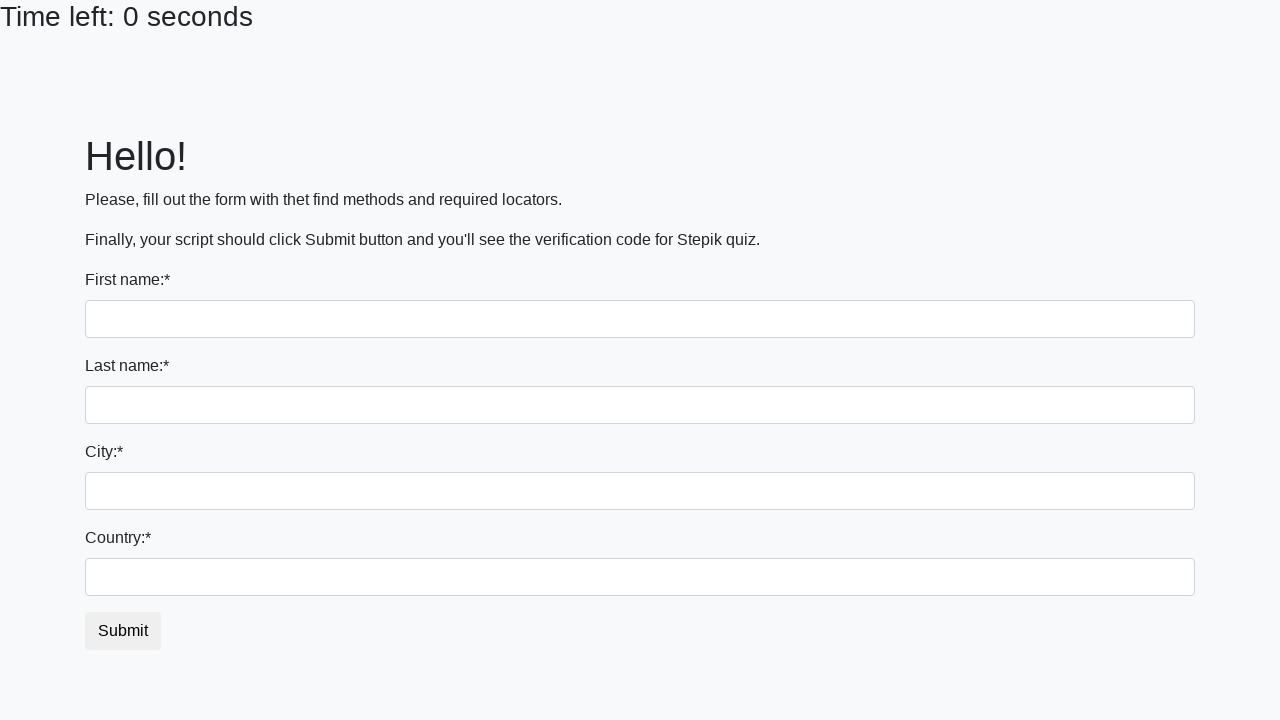